Tests a registration form by filling in first name, last name, email, phone, and address fields, then submitting and verifying the success message.

Starting URL: http://suninjuly.github.io/registration1.html

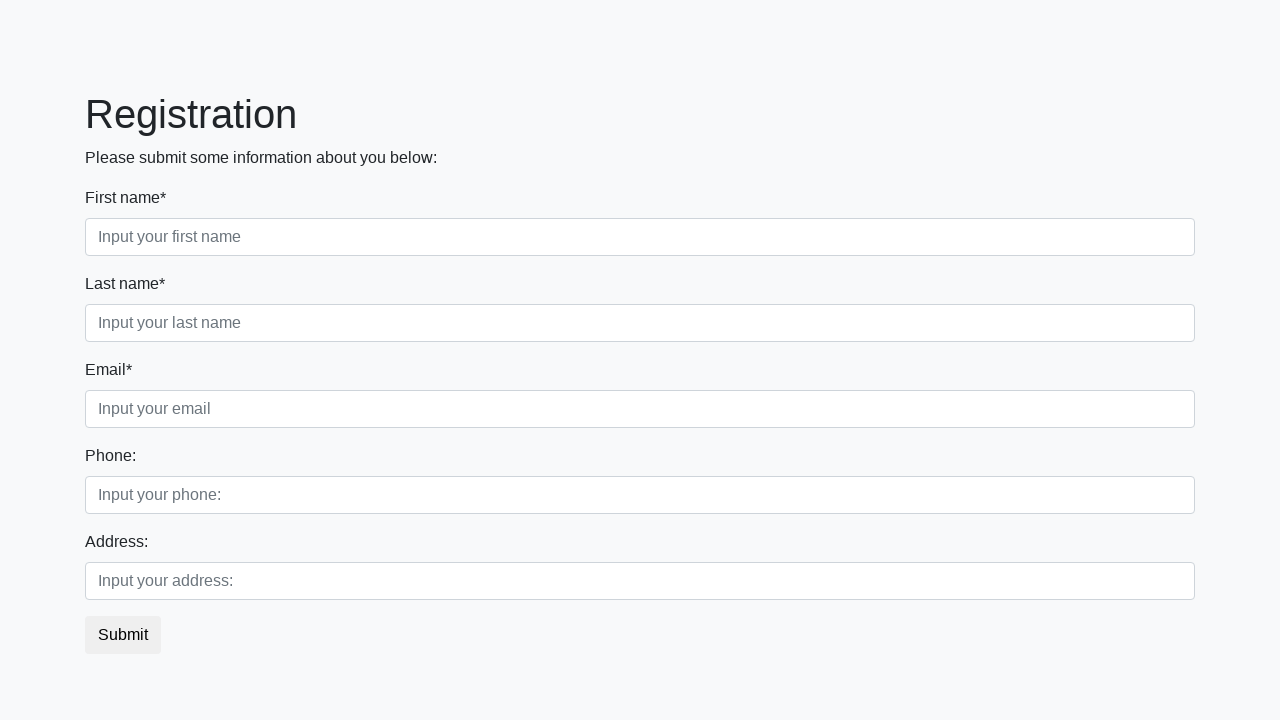

Filled first name field with 'Ivan' on input
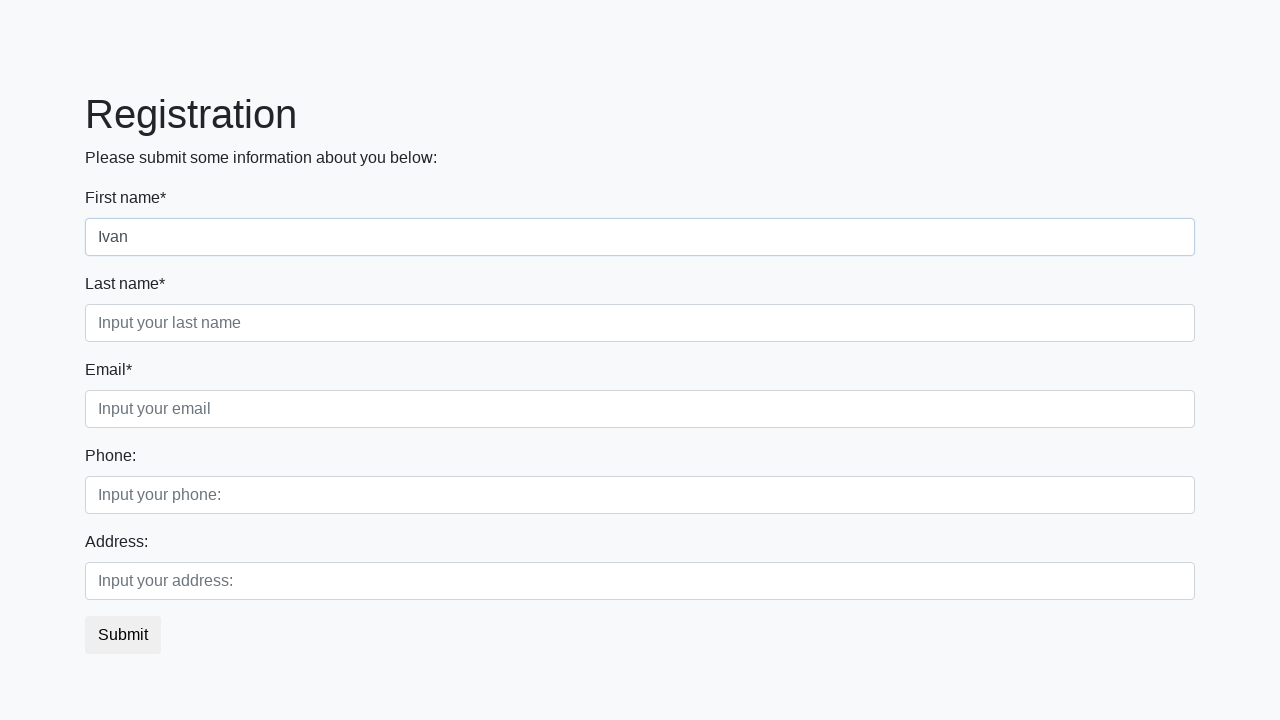

Filled last name field with 'Petrov' on input[placeholder='Input your last name']
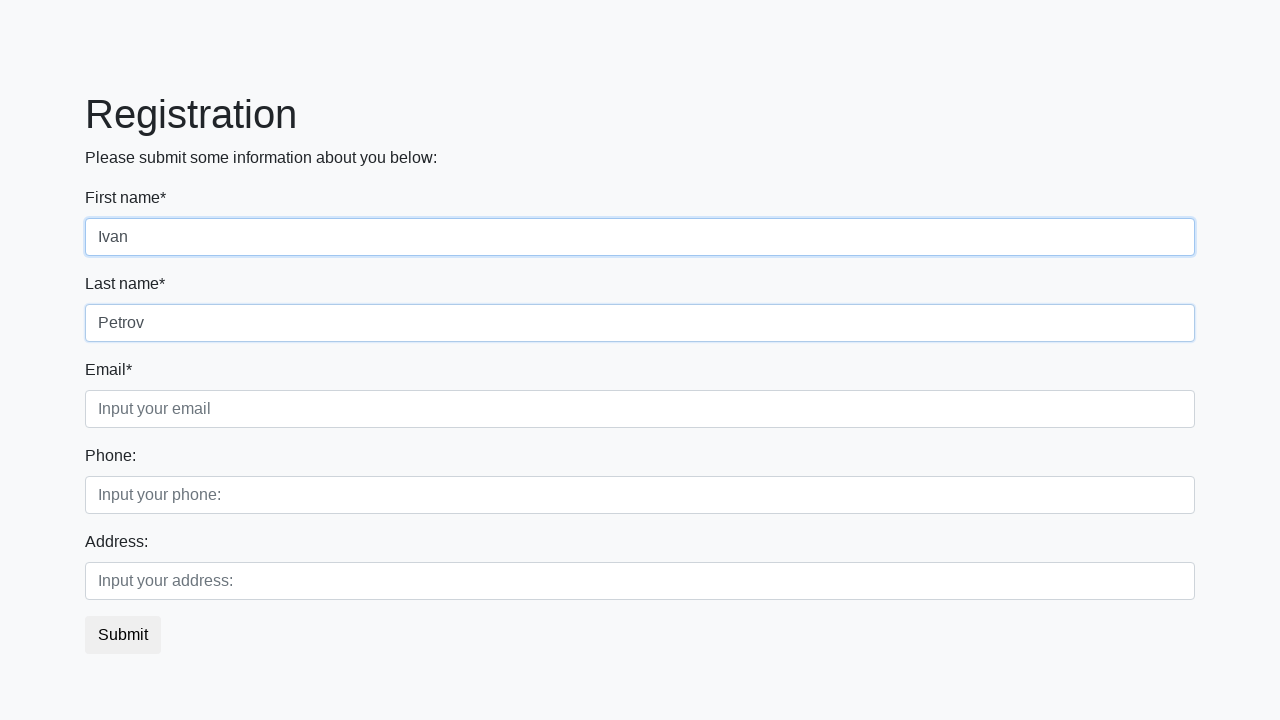

Filled email field with 'testuser@example.com' on input[placeholder='Input your email']
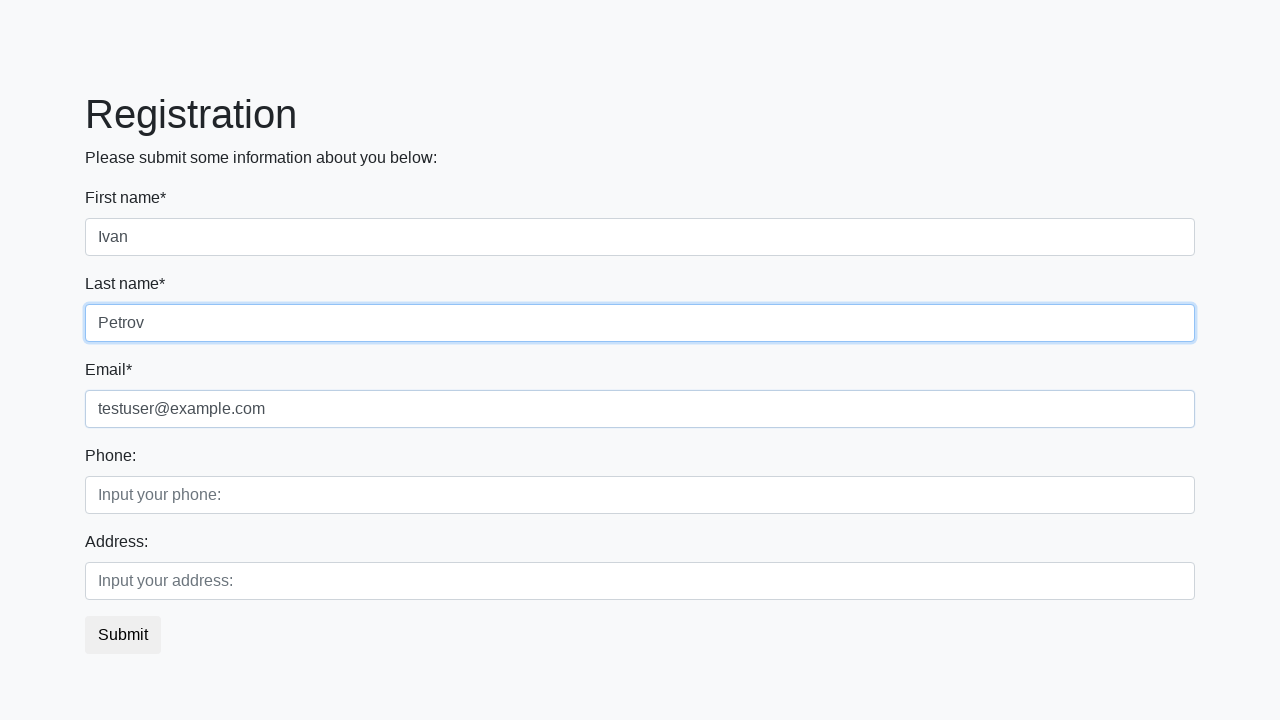

Filled phone field with '12345678901' on input[placeholder='Input your phone:']
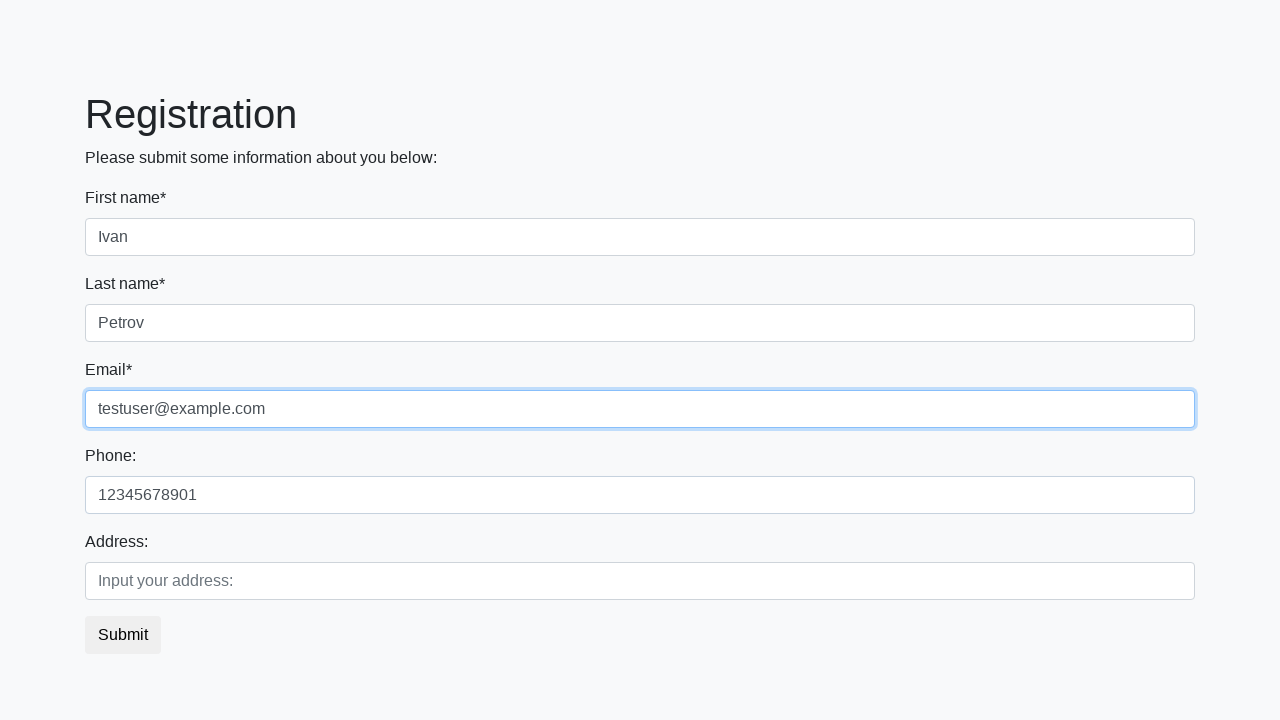

Filled address field with 'Germany' on input[placeholder='Input your address:']
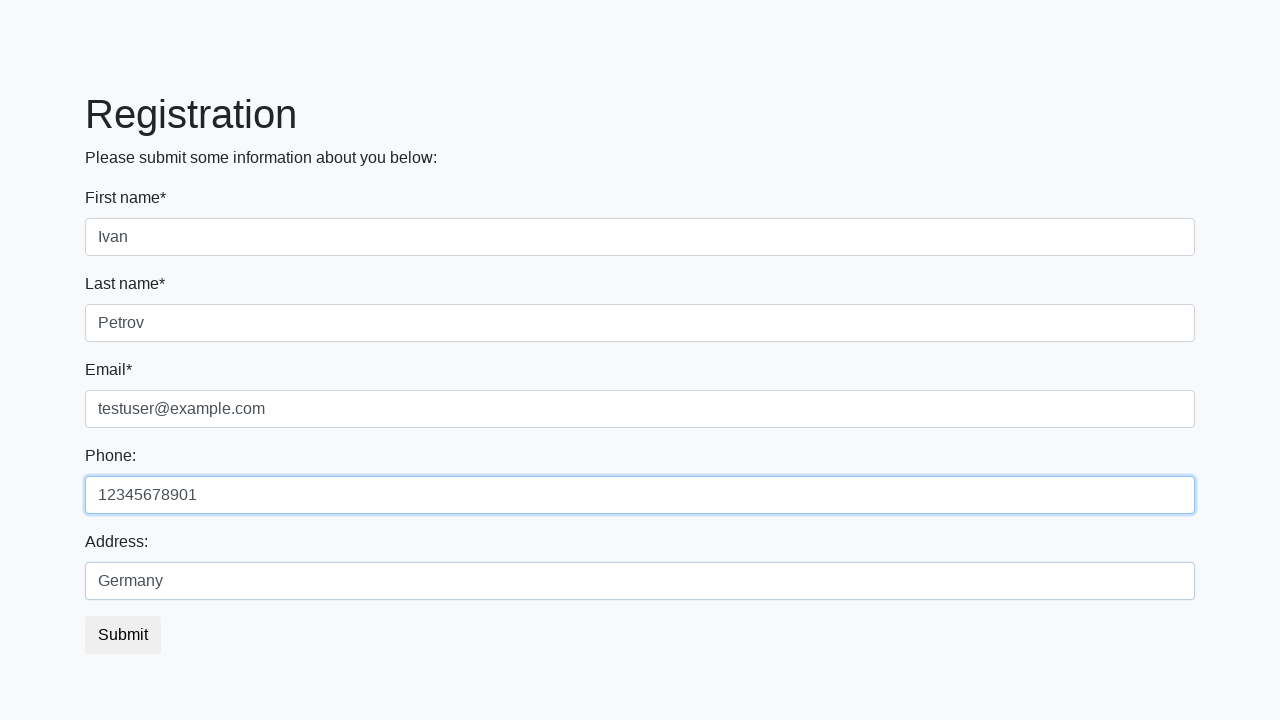

Clicked submit button to register at (123, 635) on [type='submit']
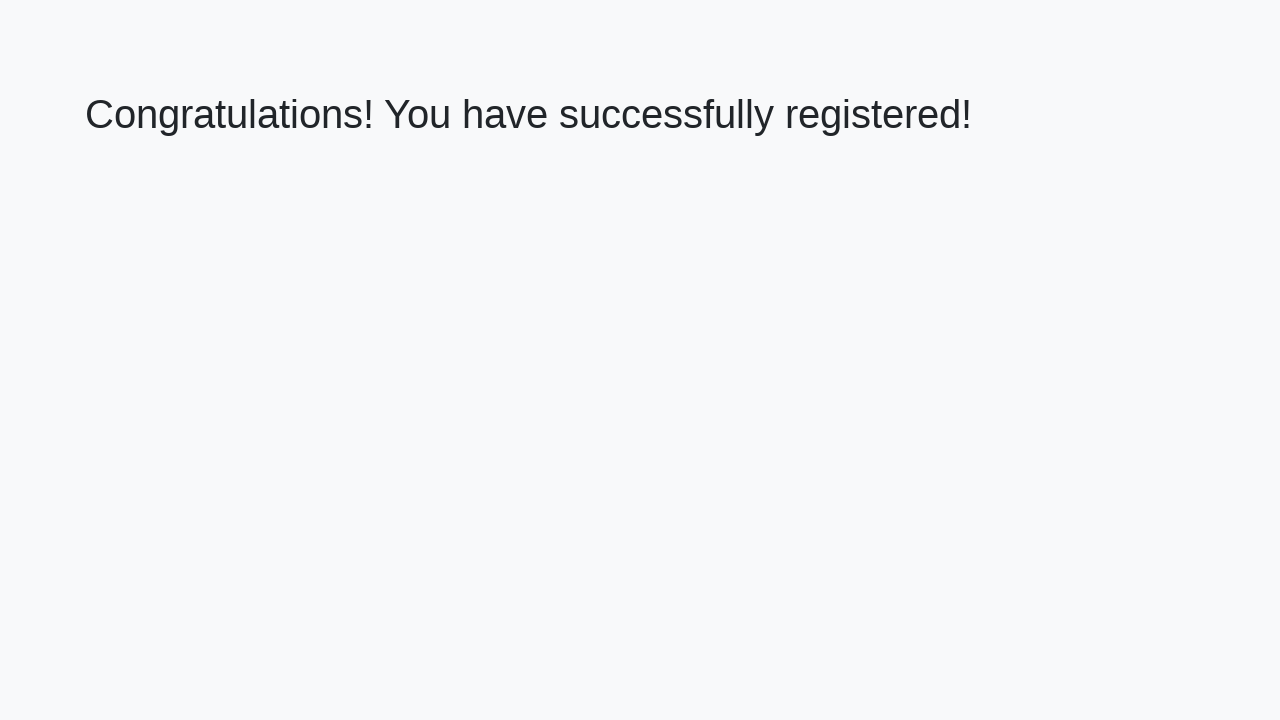

Success message appeared (h1 element loaded)
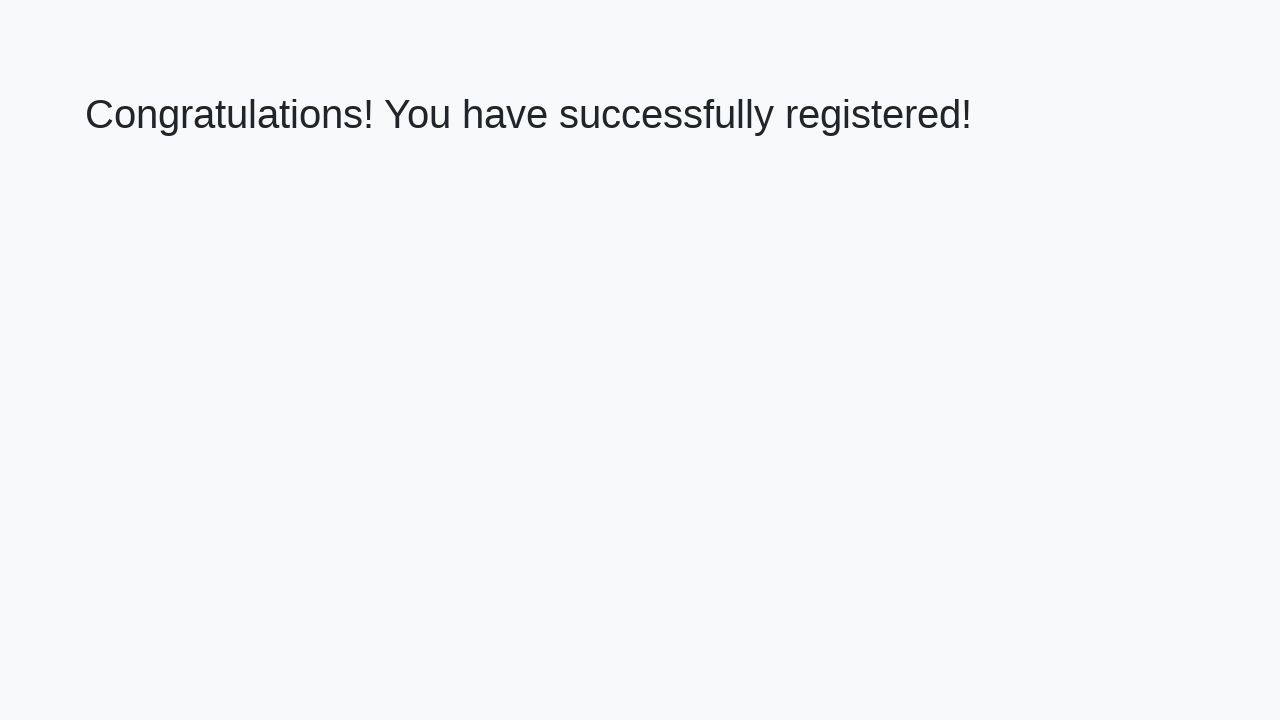

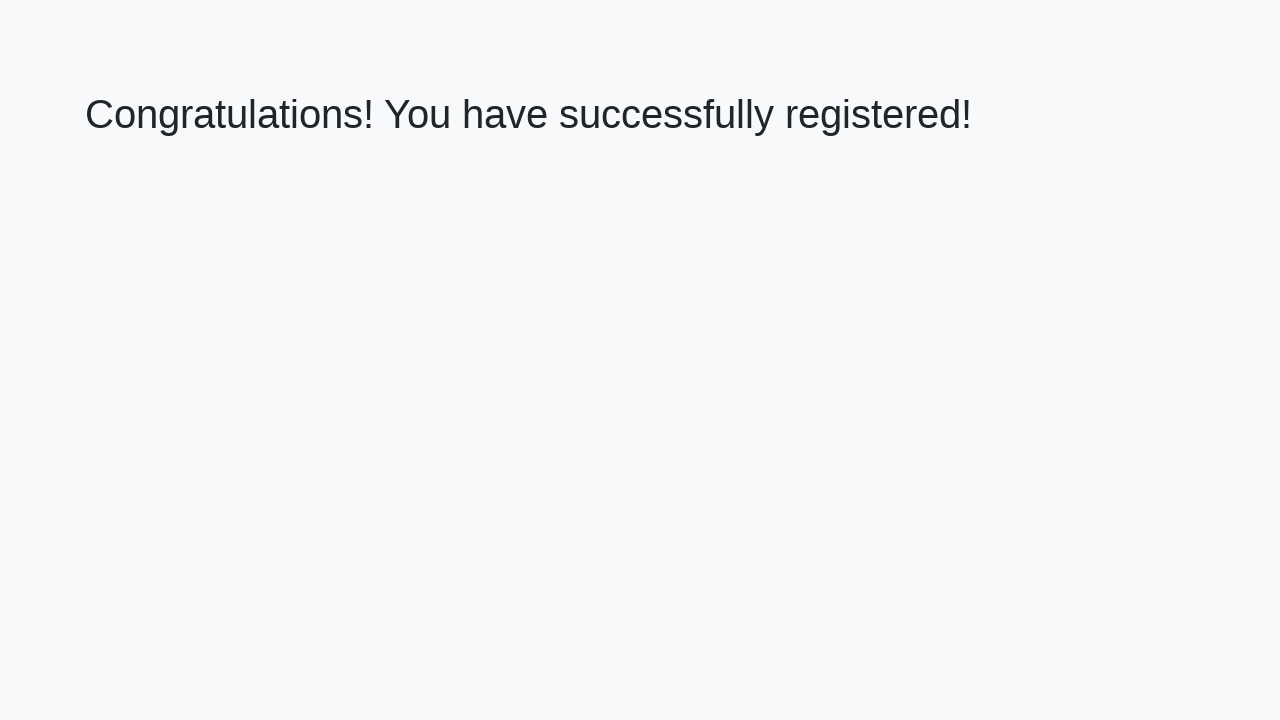